Tests checkbox functionality on a form page by selecting specific checkboxes (Sirt Agrisi and Carpinti) and verifying their selected state, then verifying other checkboxes (Seker and Epilepsi) are not selected.

Starting URL: https://testotomasyonu.com/form

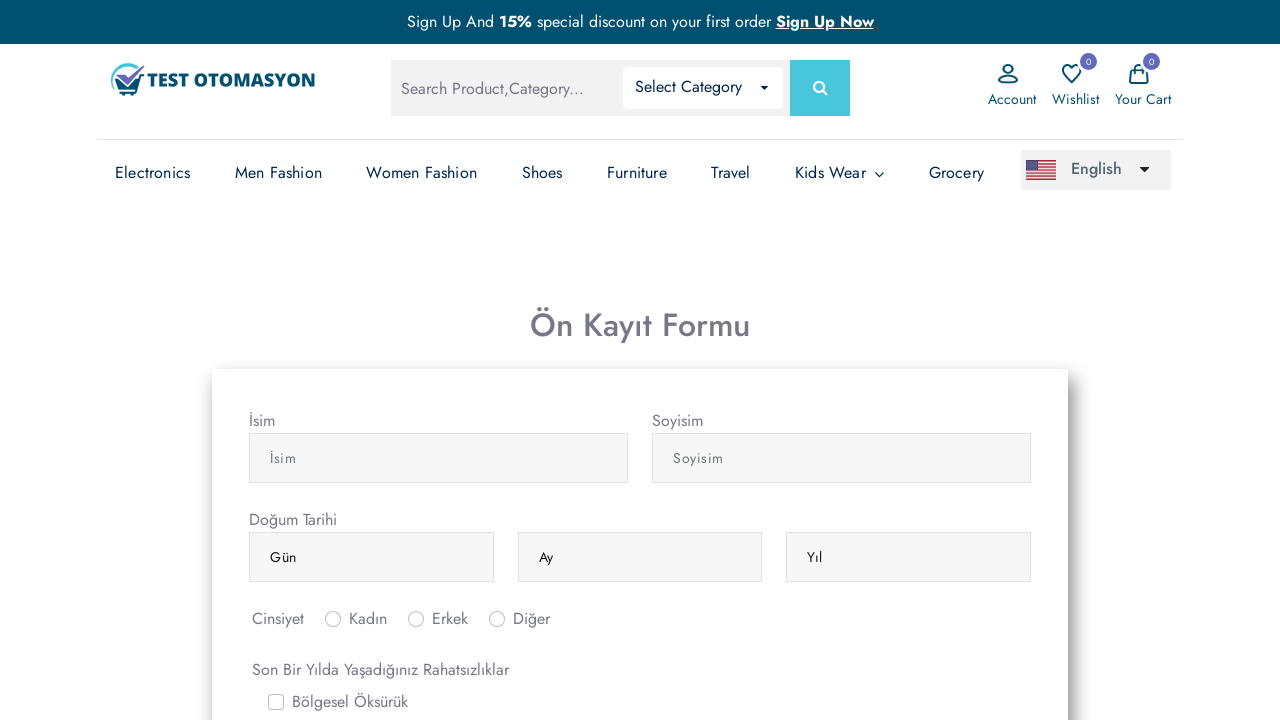

Clicked 'Sirt Agrisi' checkbox (#gridCheck5) at (276, 360) on #gridCheck5
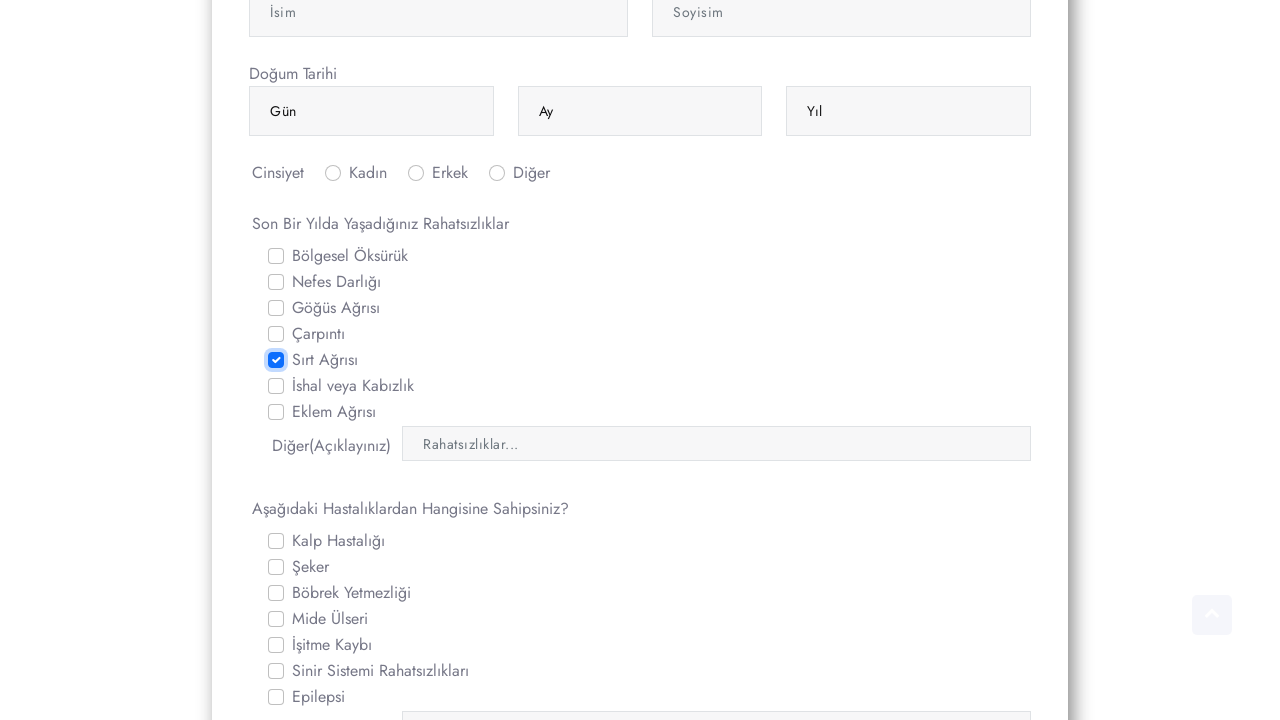

Clicked 'Carpinti' checkbox label at (318, 334) on xpath=//*[@for='gridCheck4']
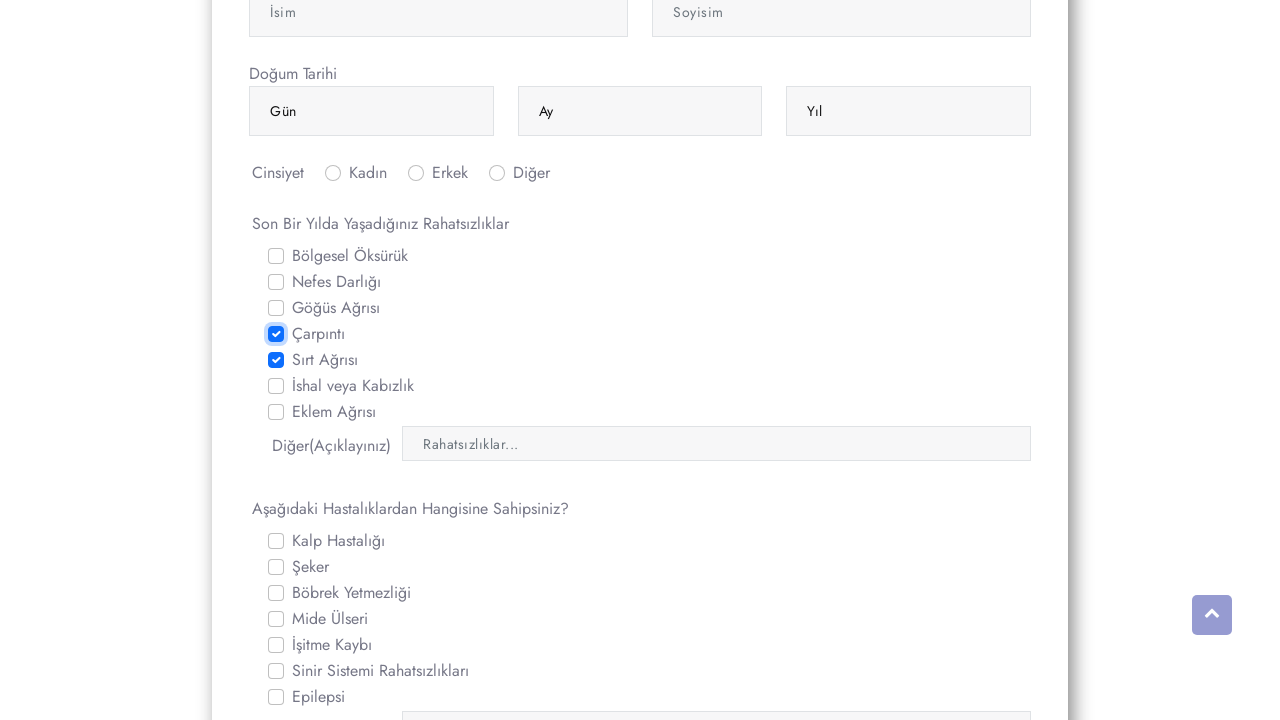

Verified 'Sirt Agrisi' checkbox is selected
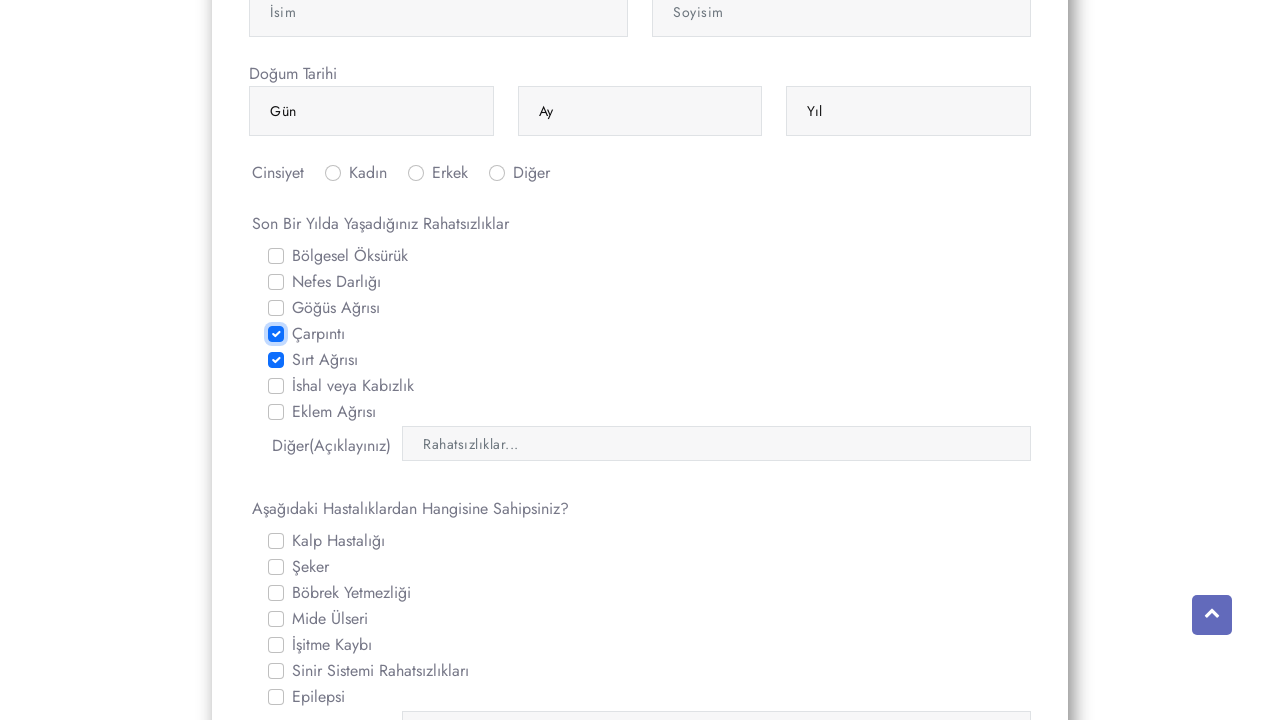

Verified 'Carpinti' checkbox is selected
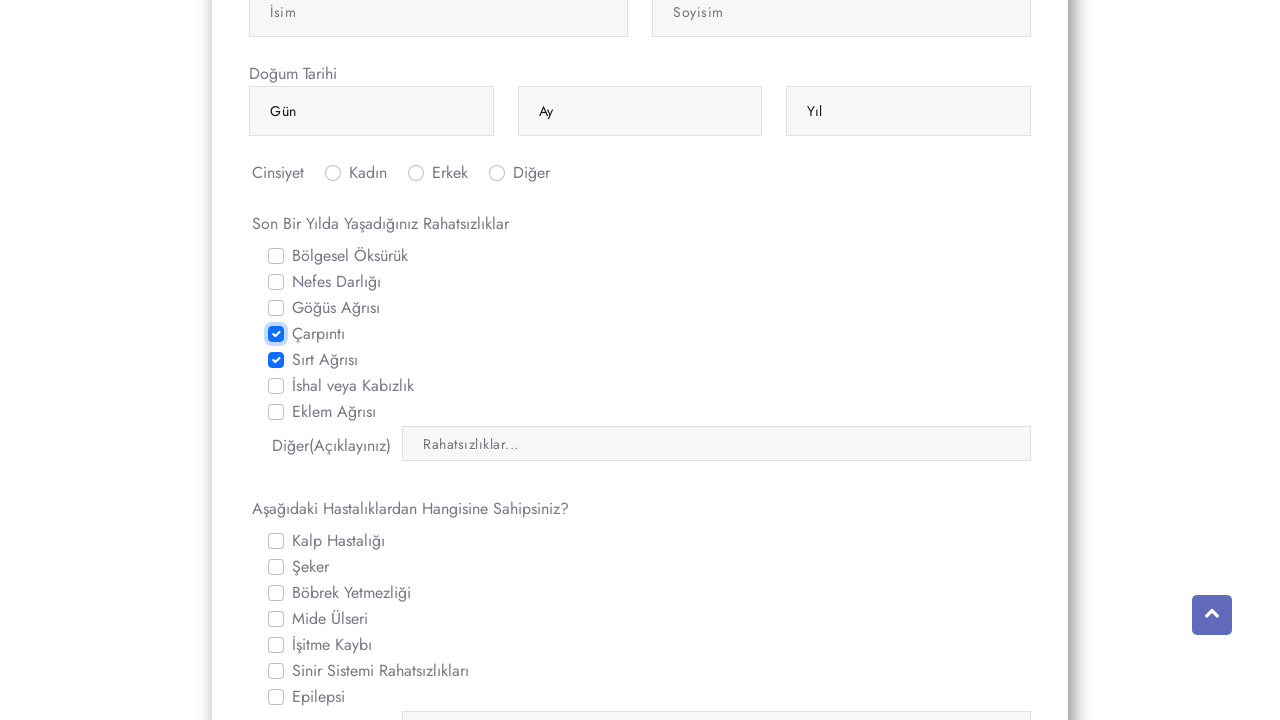

Scrolled down the page using PageDown key
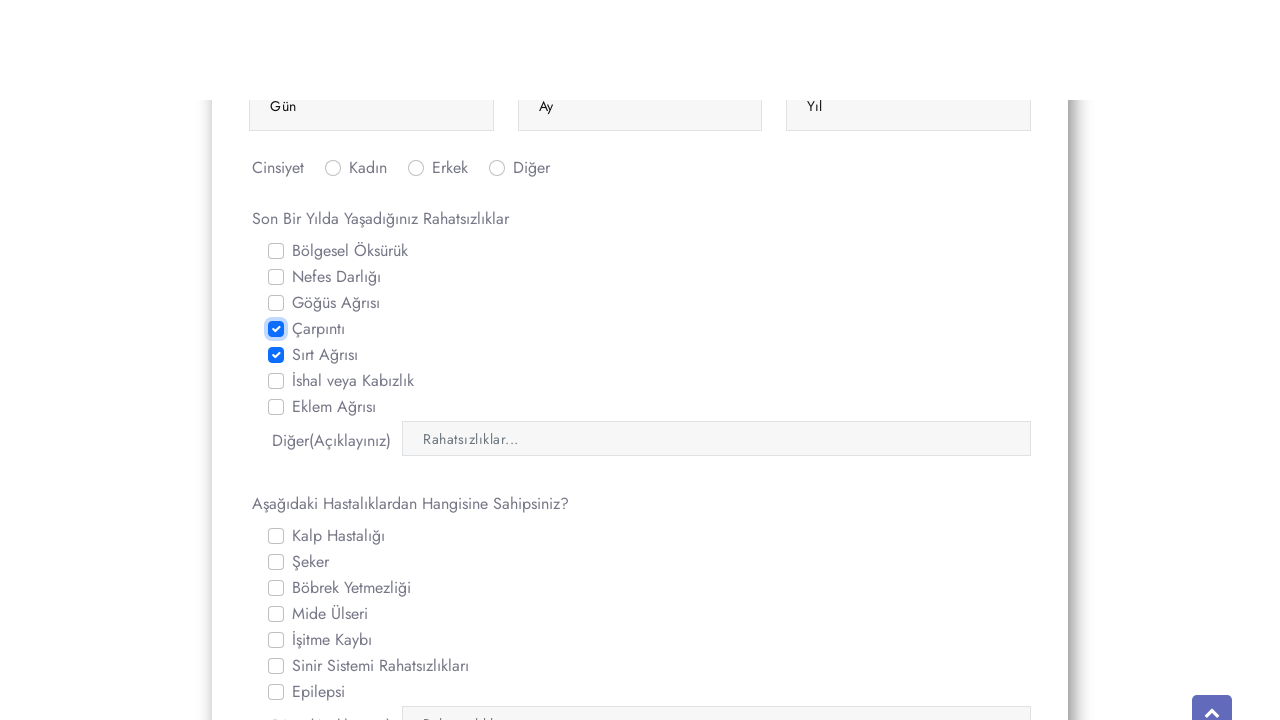

Verified 'Seker' checkbox is not selected
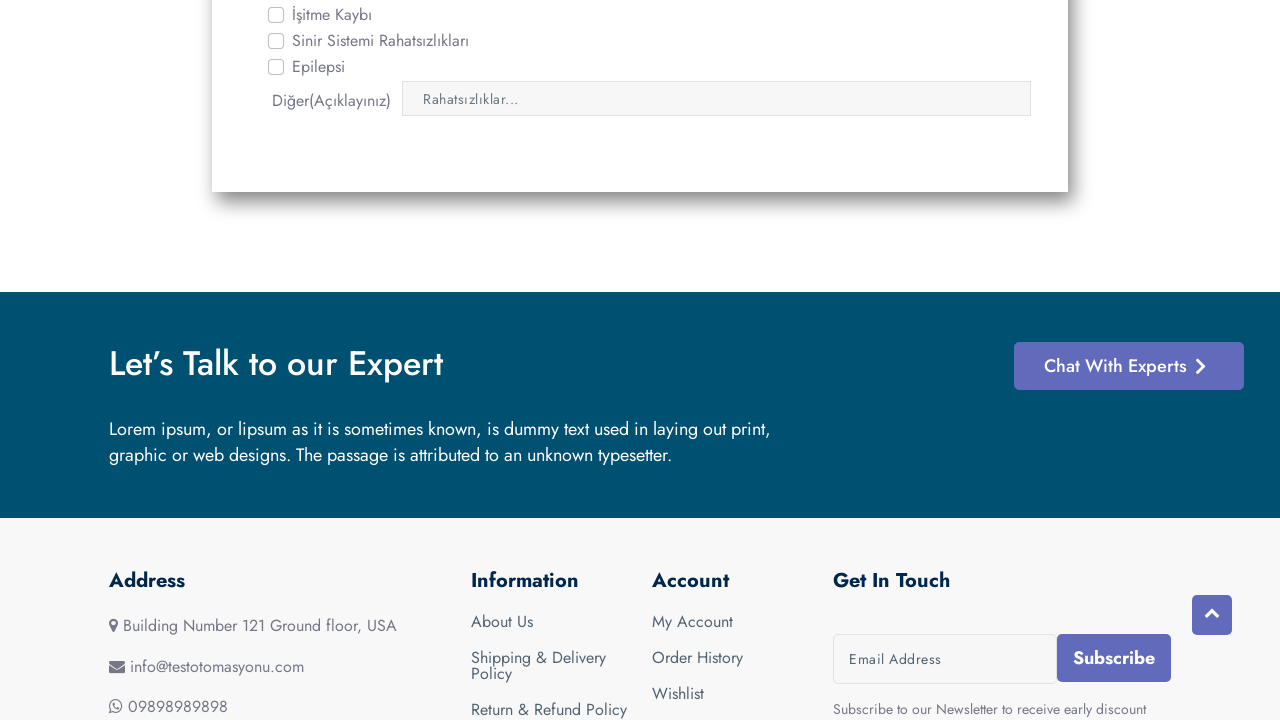

Verified 'Epilepsi' checkbox is not selected
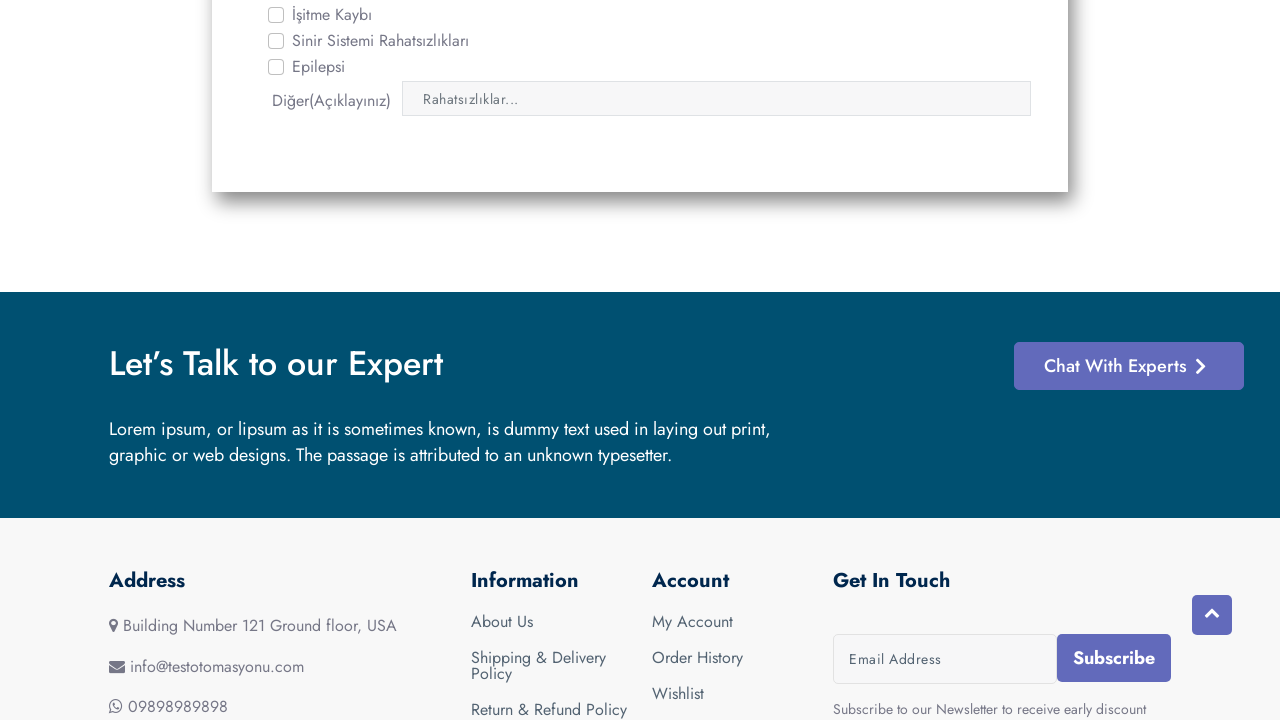

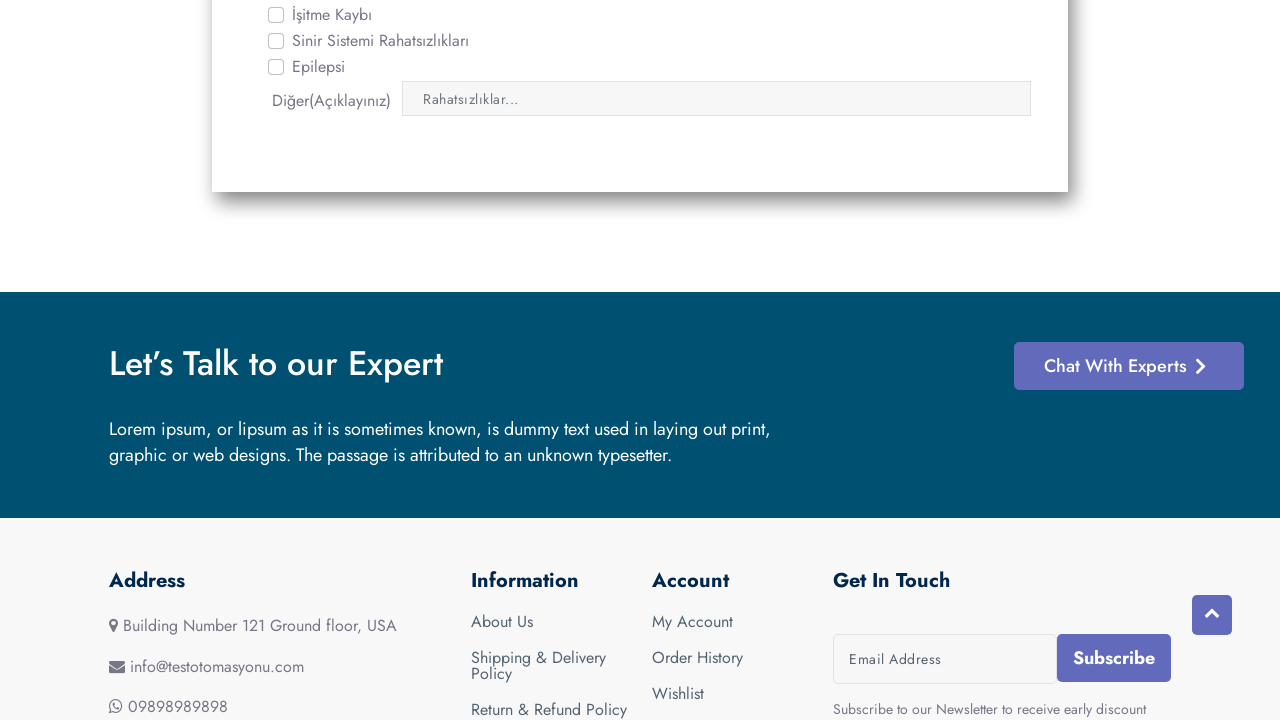